Tests infinite scroll functionality on LINE Gift Shop search results page by scrolling down multiple times to trigger lazy loading of product items, then verifies products are displayed.

Starting URL: https://giftshop-tw.line.me/search?useType=VOUCHER&searchValue=%E9%9B%BB%E5%AD%90

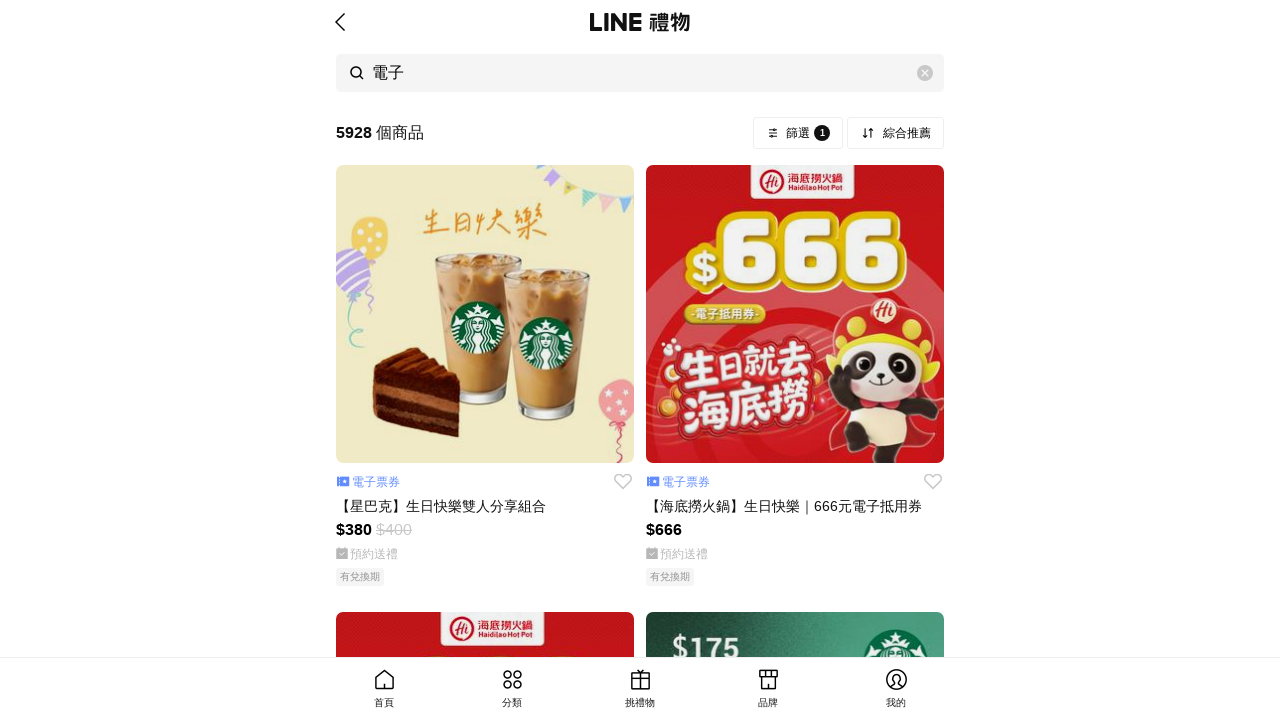

Initial product items loaded on search results page
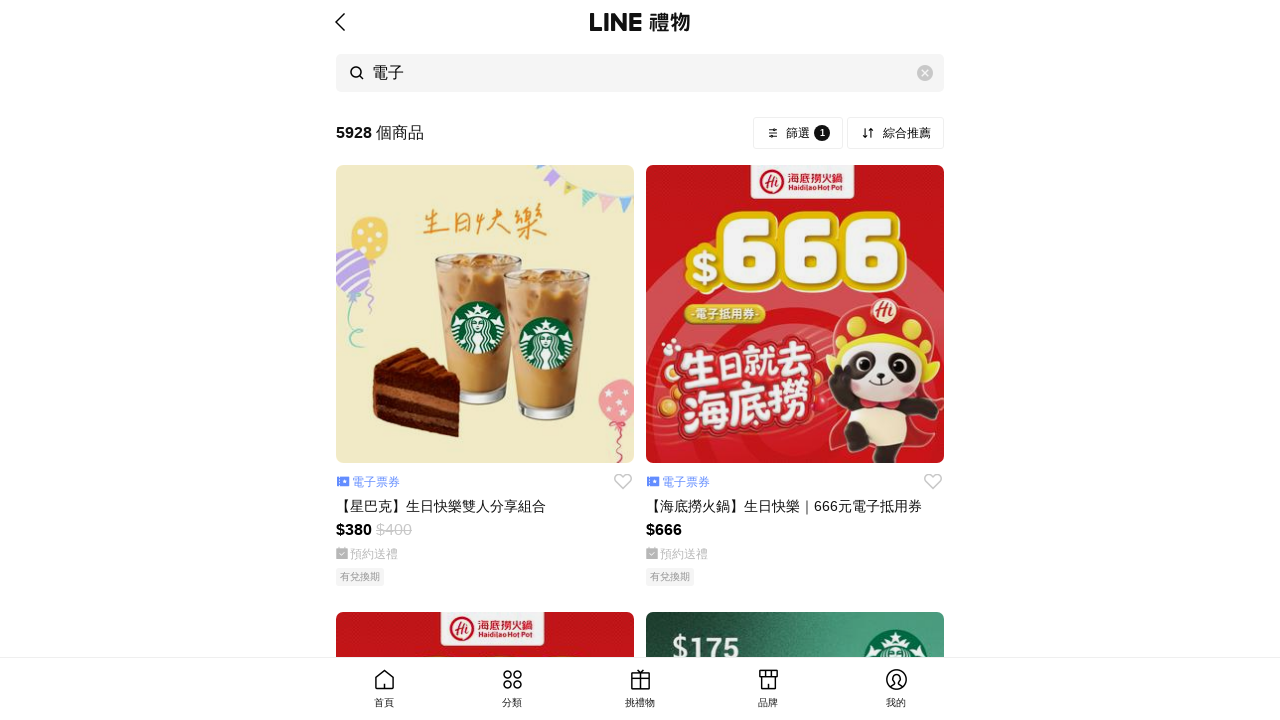

Scrolled to bottom of page (iteration 1/10)
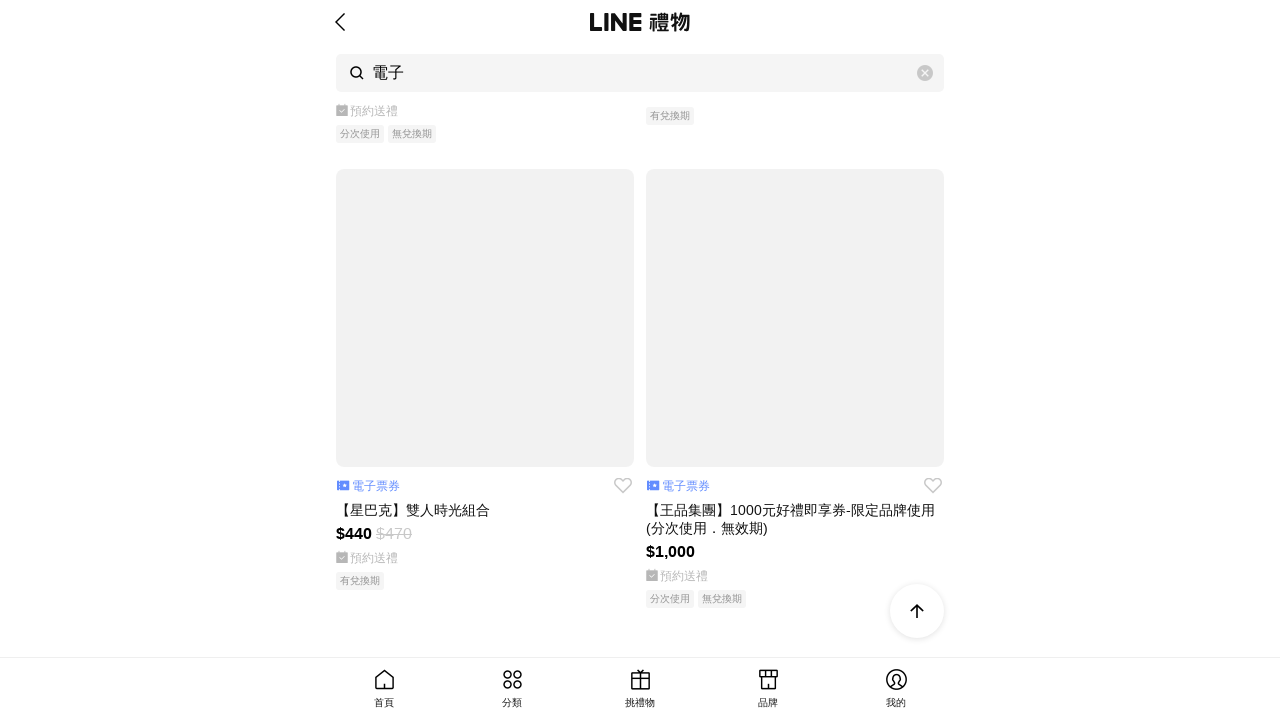

Waited 1 second for lazy loading to complete (iteration 1/10)
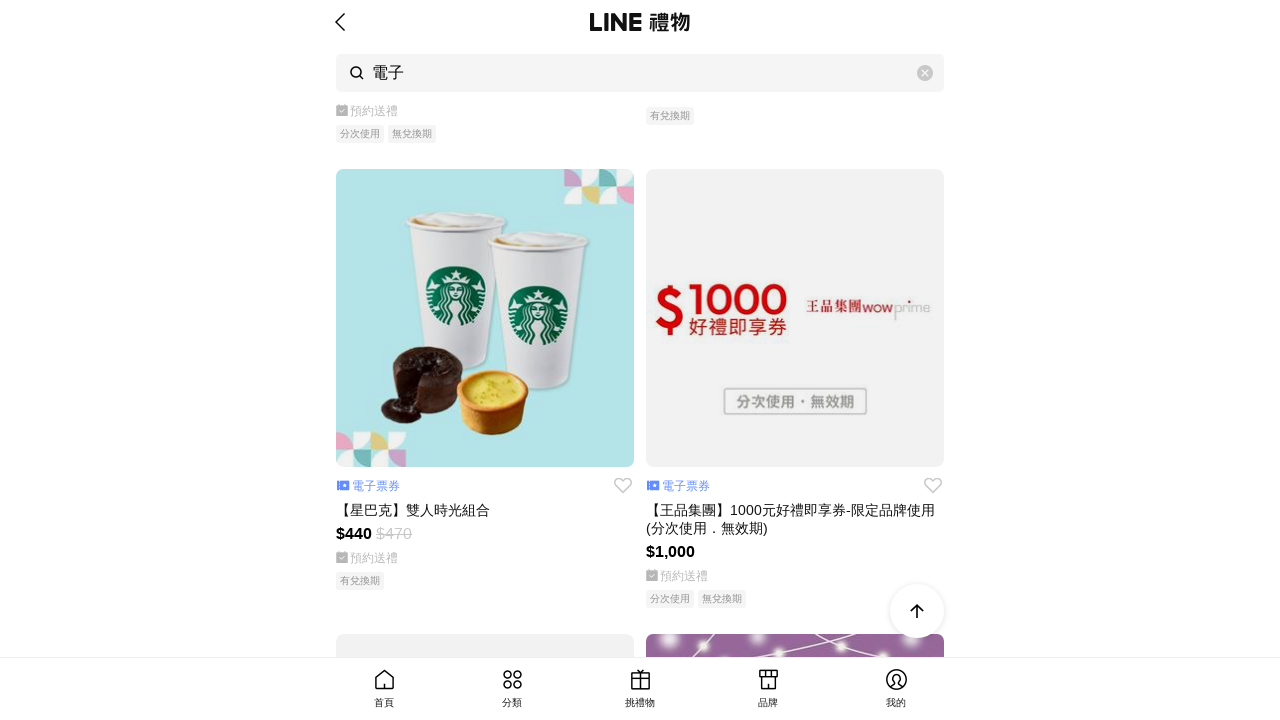

Scrolled to bottom of page (iteration 2/10)
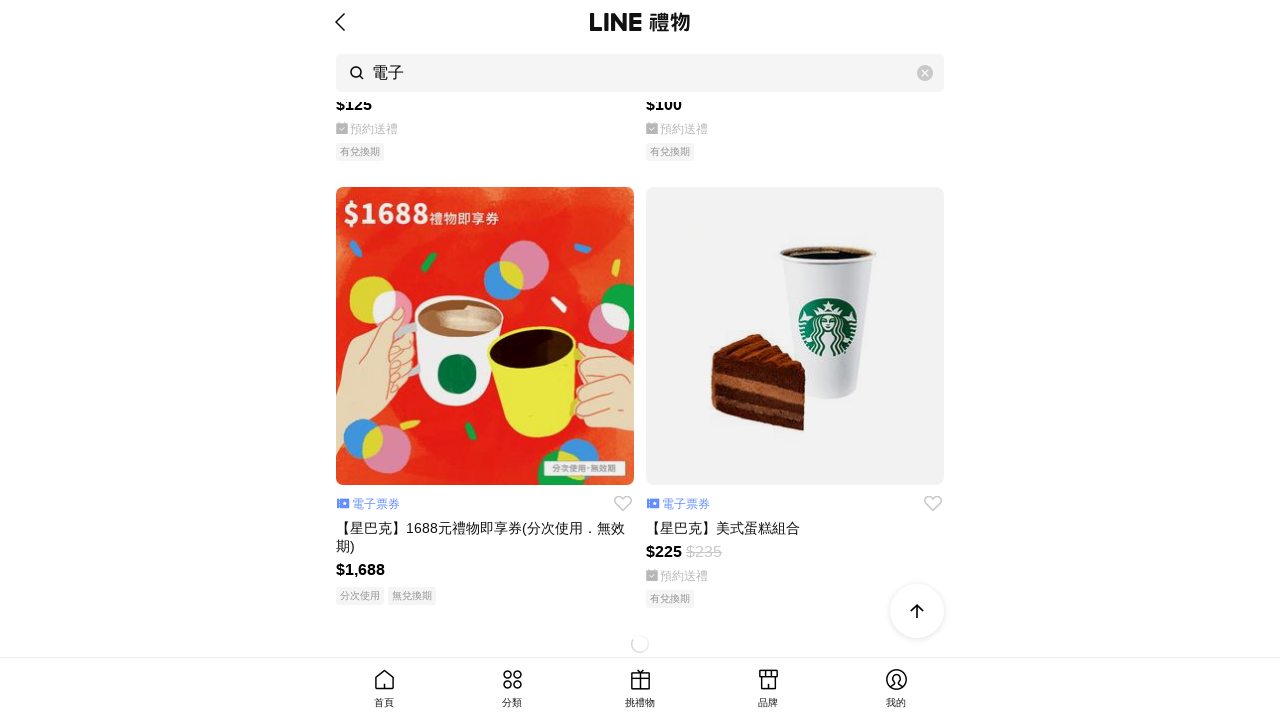

Waited 1 second for lazy loading to complete (iteration 2/10)
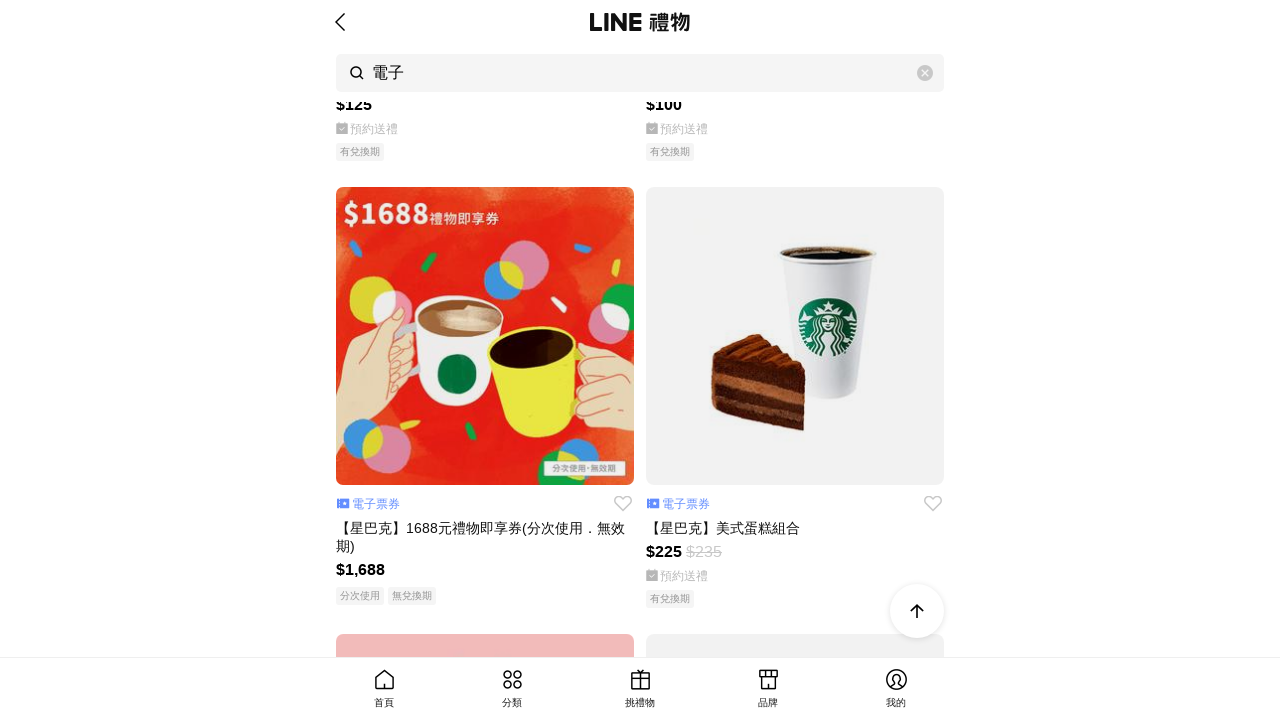

Scrolled to bottom of page (iteration 3/10)
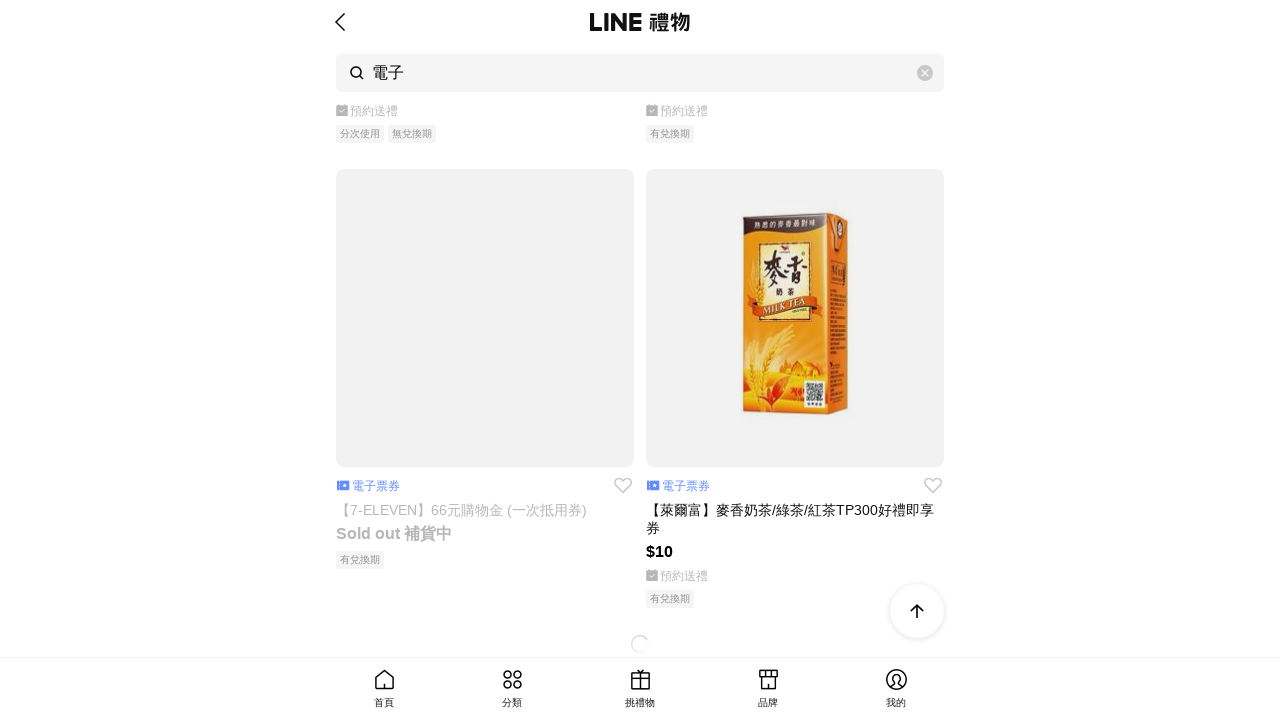

Waited 1 second for lazy loading to complete (iteration 3/10)
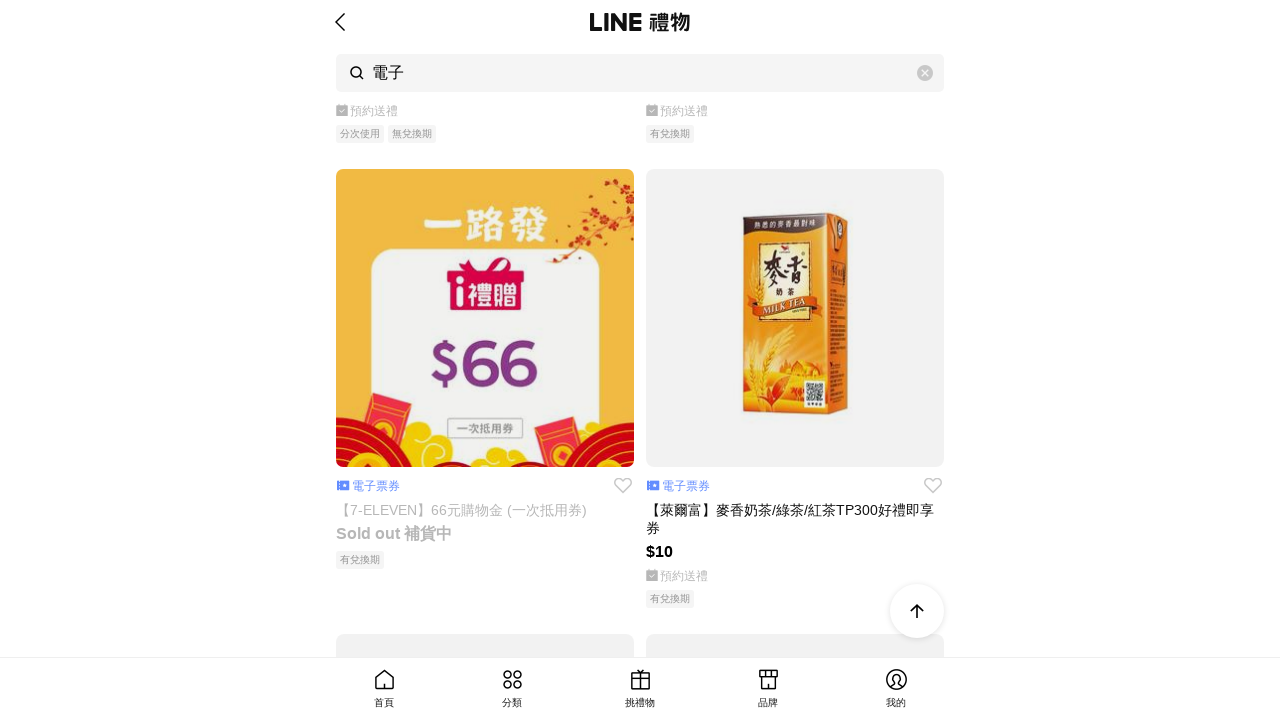

Scrolled to bottom of page (iteration 4/10)
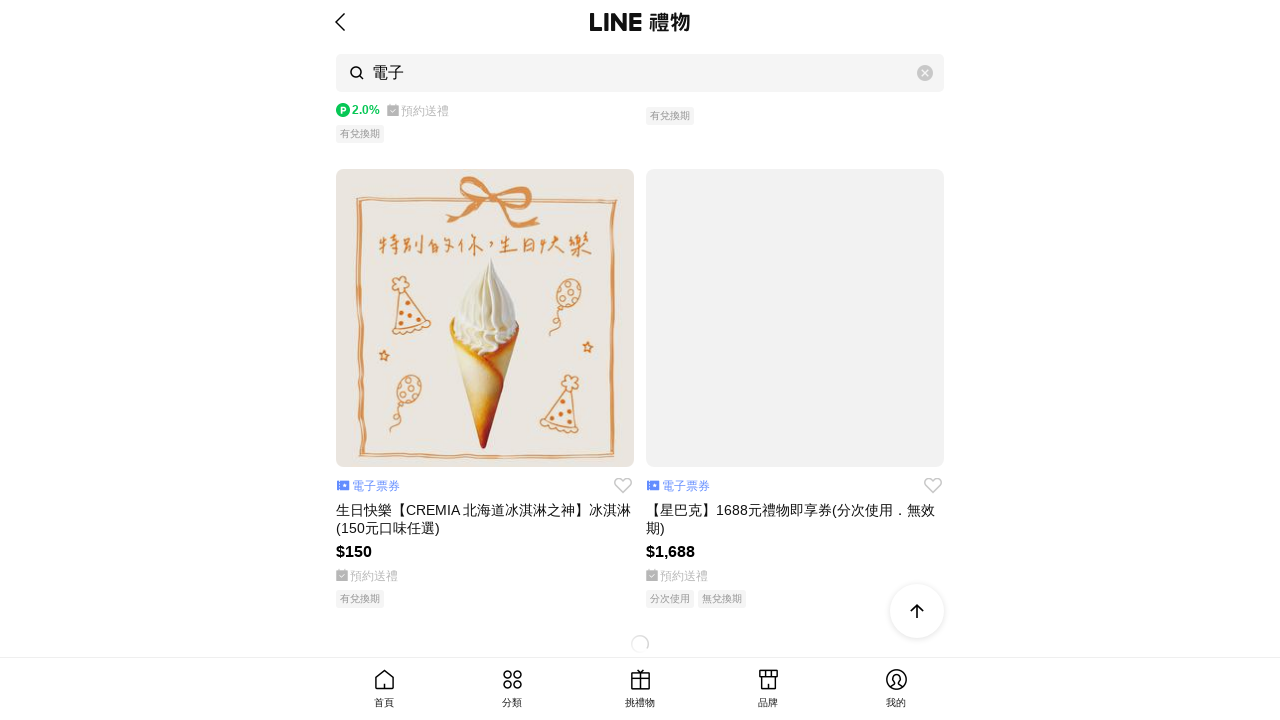

Waited 1 second for lazy loading to complete (iteration 4/10)
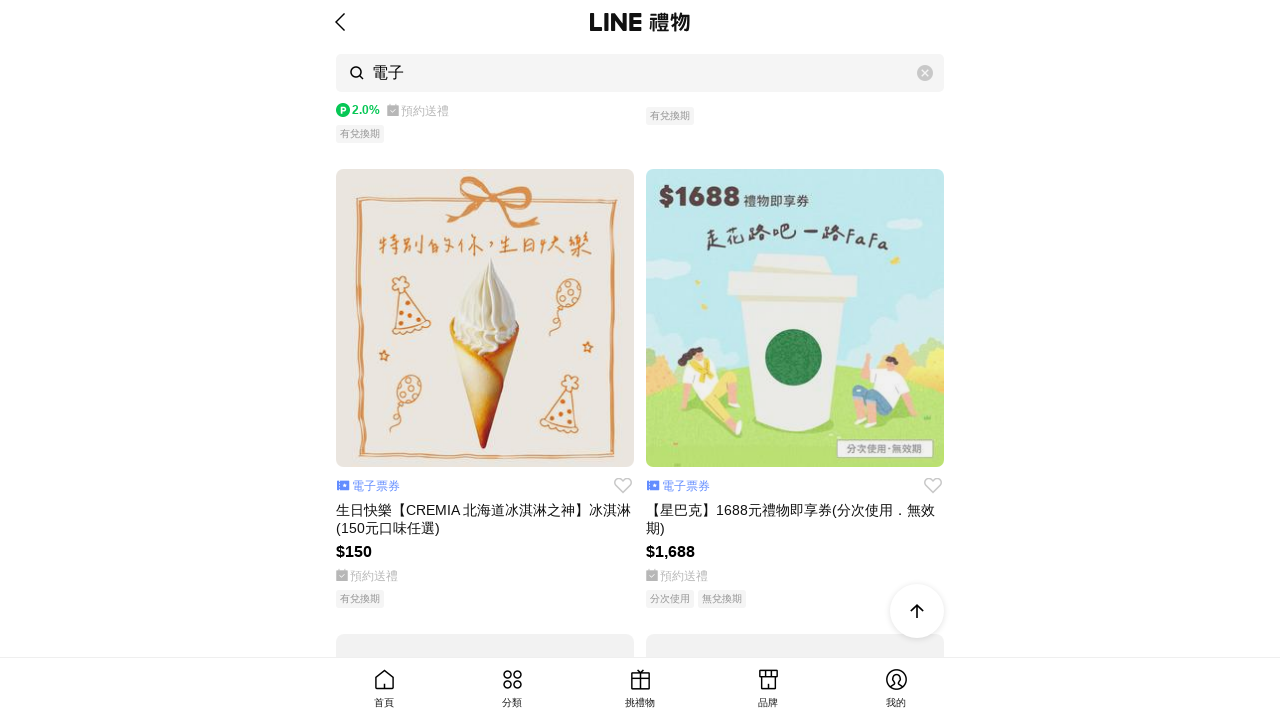

Scrolled to bottom of page (iteration 5/10)
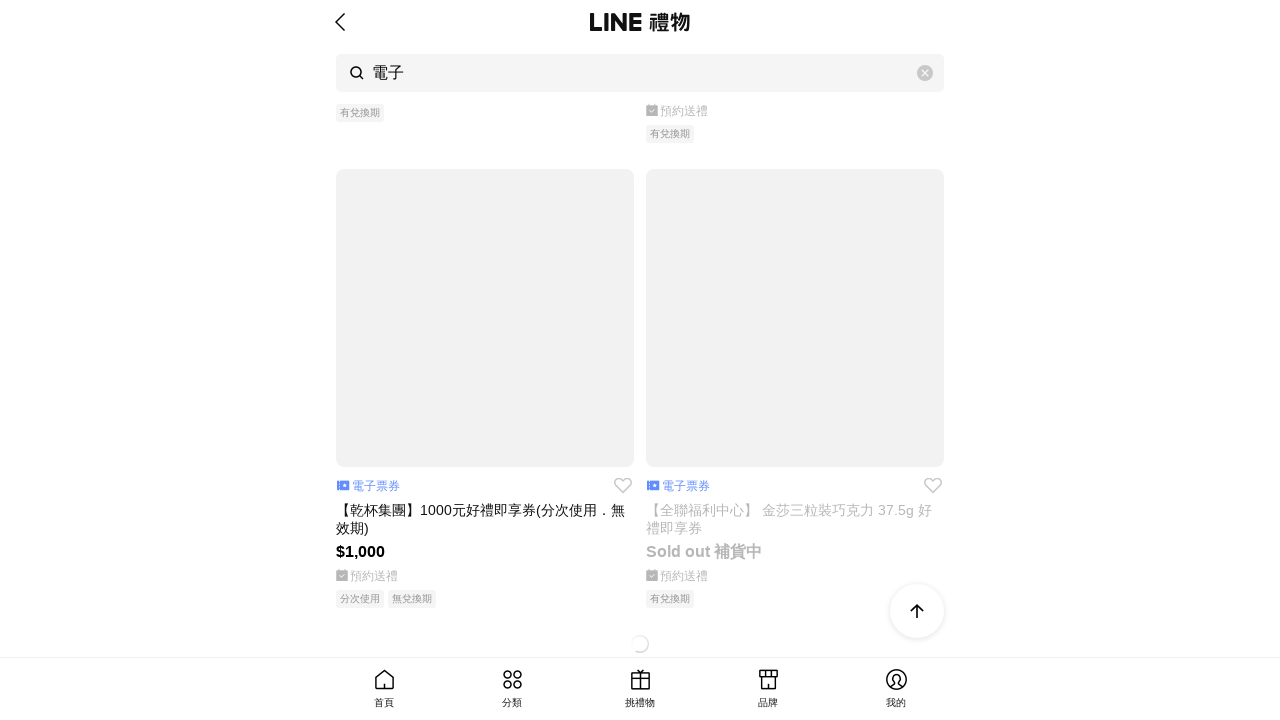

Waited 1 second for lazy loading to complete (iteration 5/10)
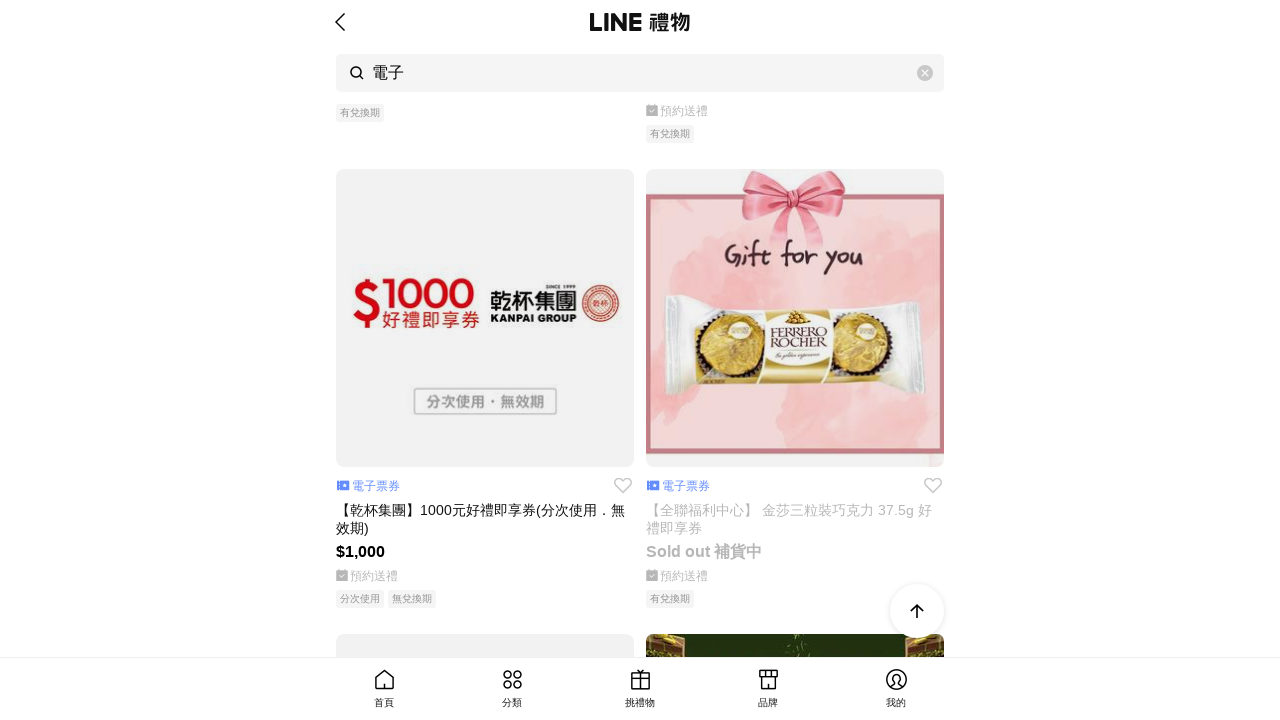

Scrolled to bottom of page (iteration 6/10)
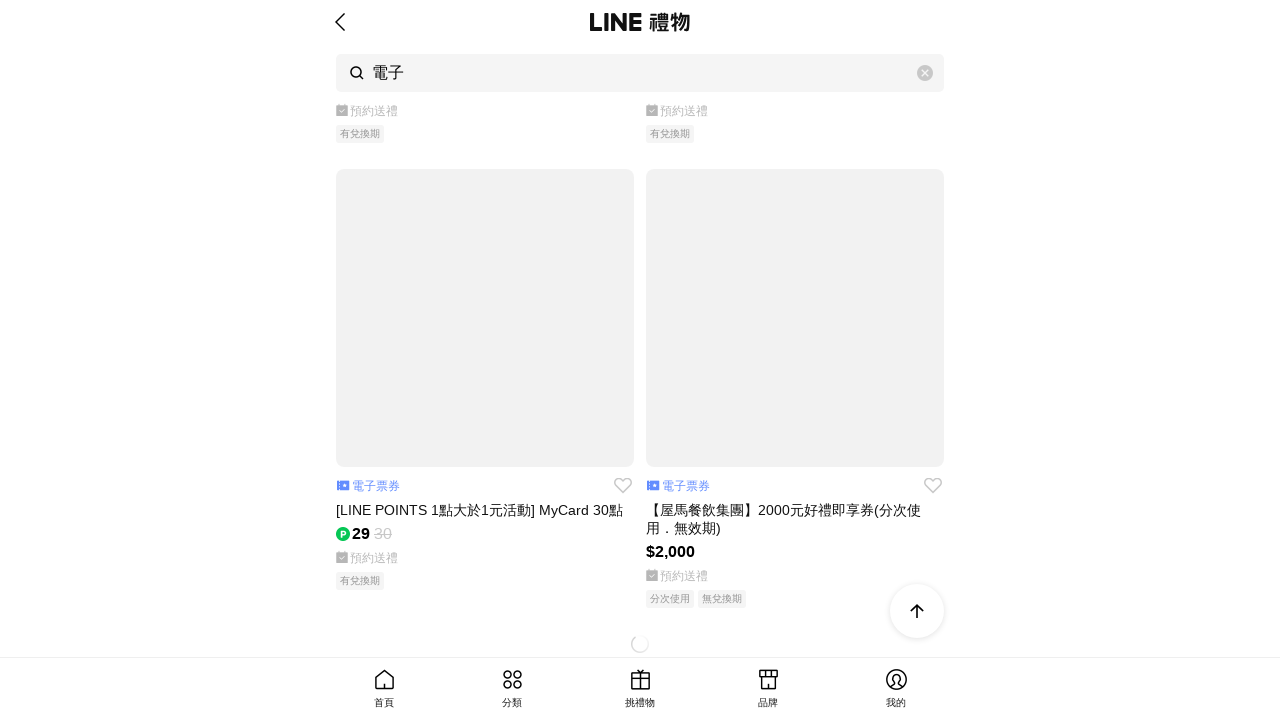

Waited 1 second for lazy loading to complete (iteration 6/10)
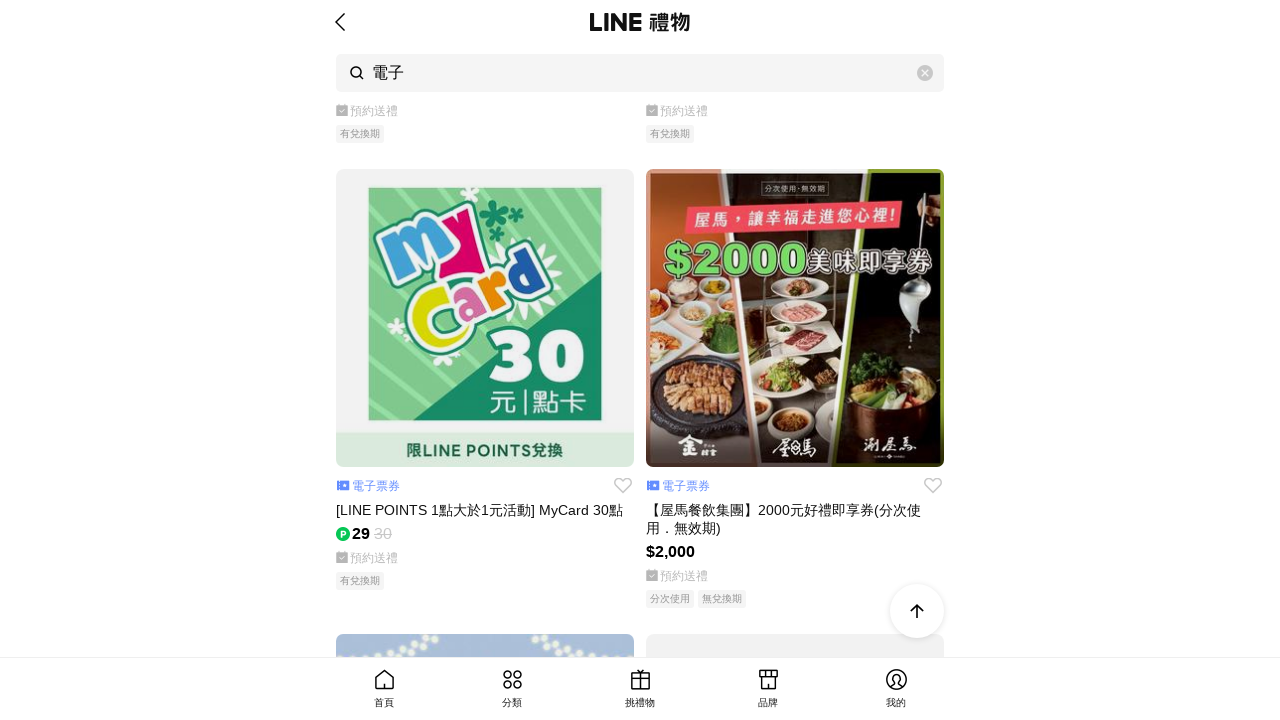

Scrolled to bottom of page (iteration 7/10)
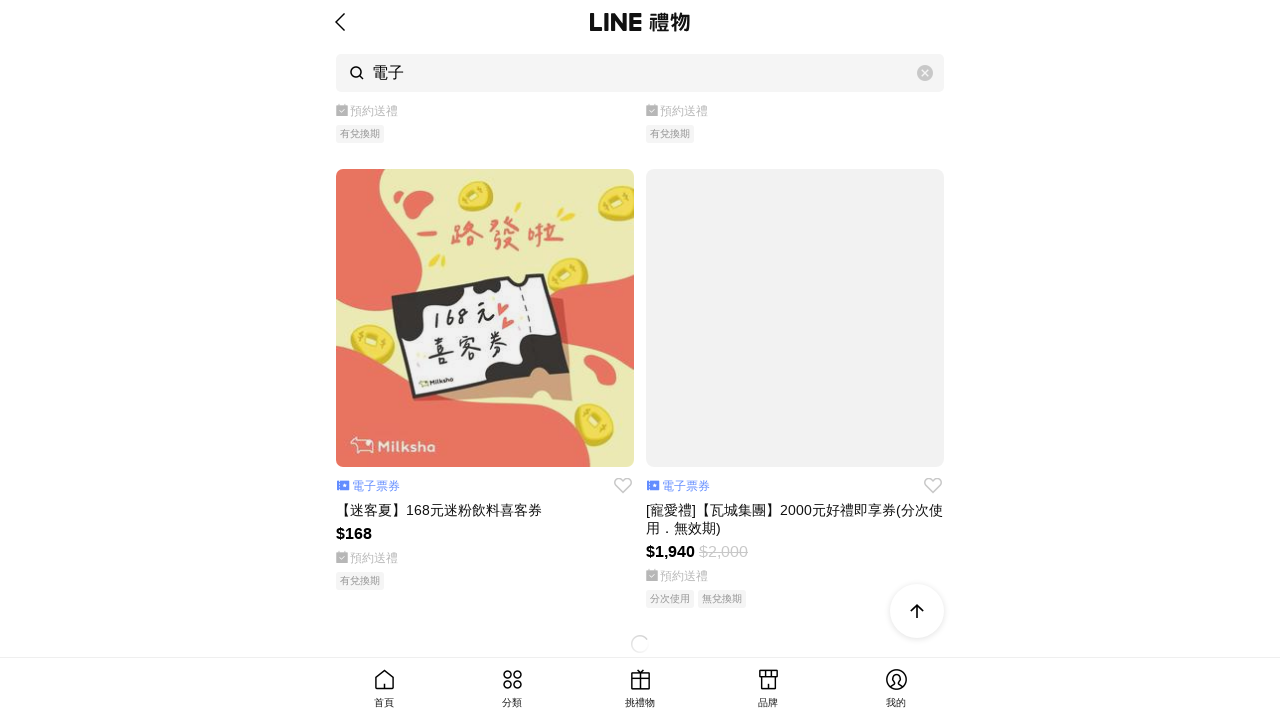

Waited 1 second for lazy loading to complete (iteration 7/10)
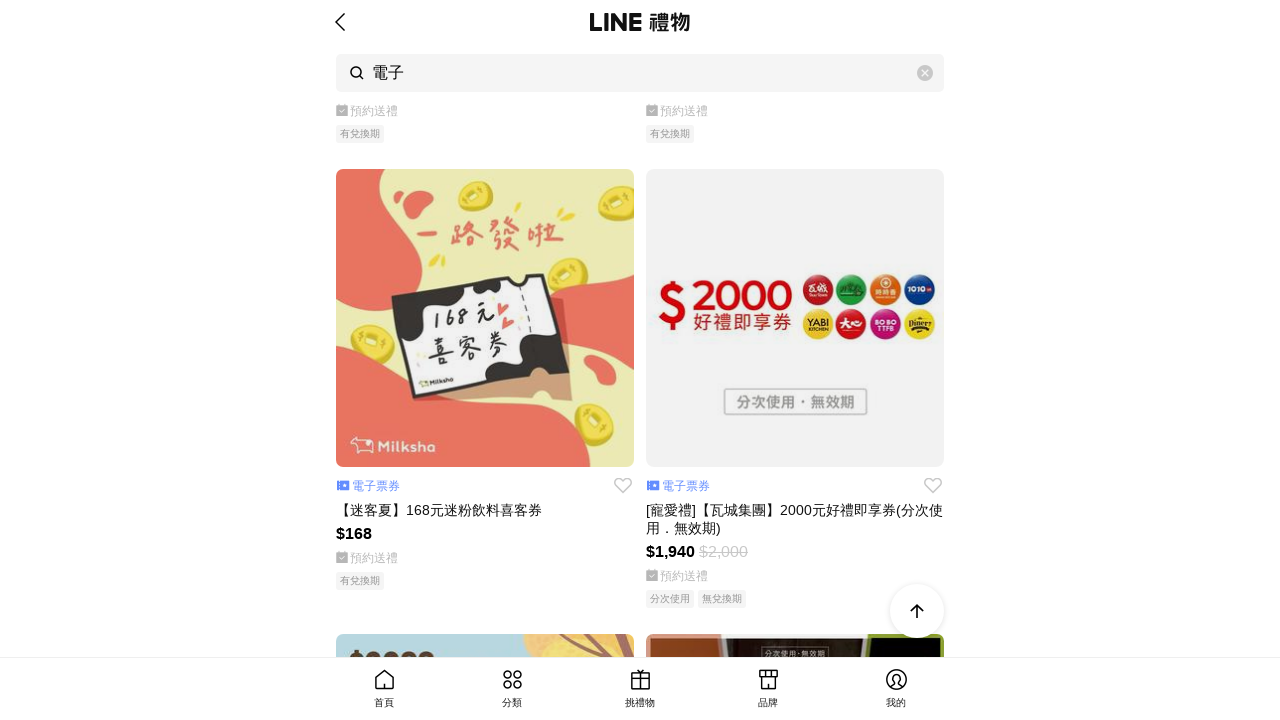

Scrolled to bottom of page (iteration 8/10)
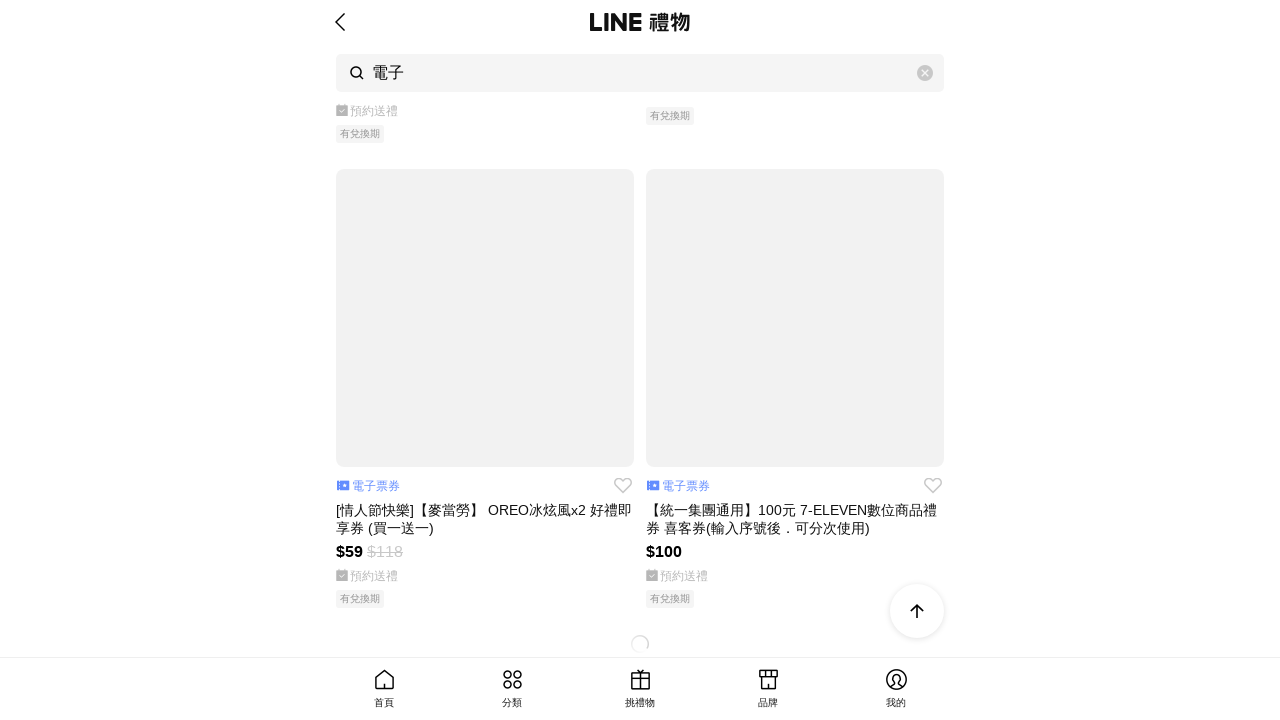

Waited 1 second for lazy loading to complete (iteration 8/10)
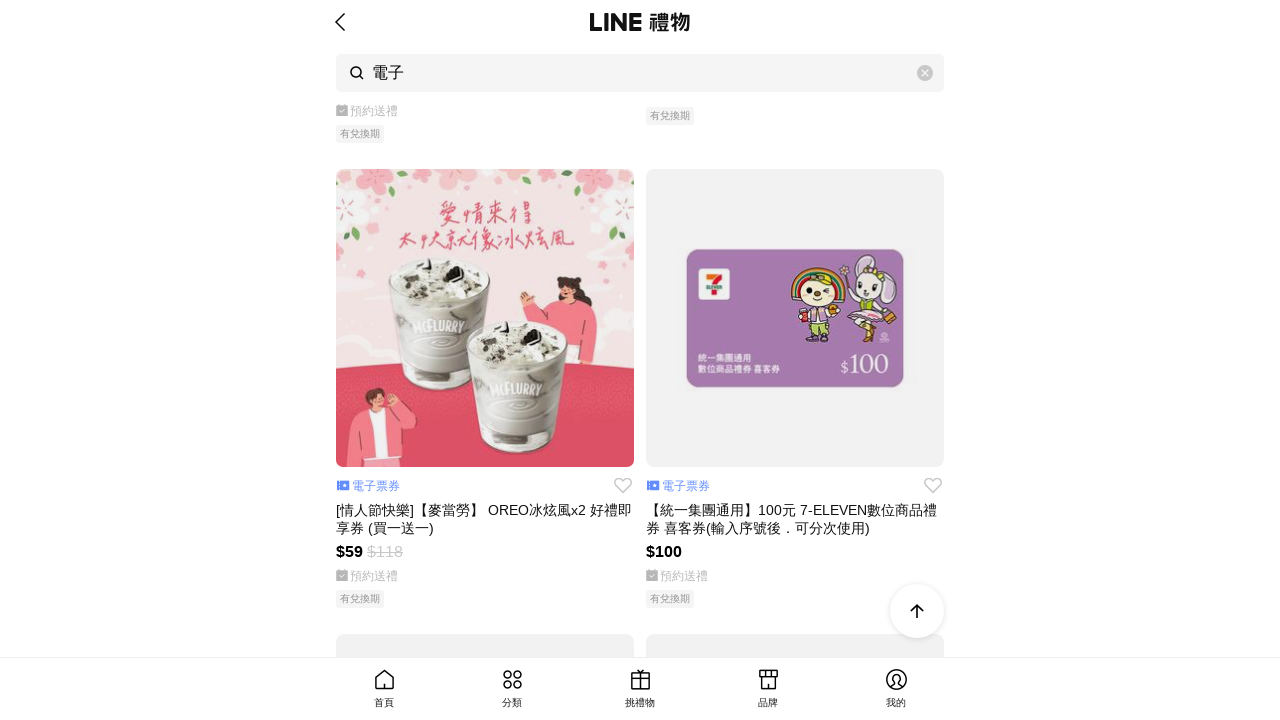

Scrolled to bottom of page (iteration 9/10)
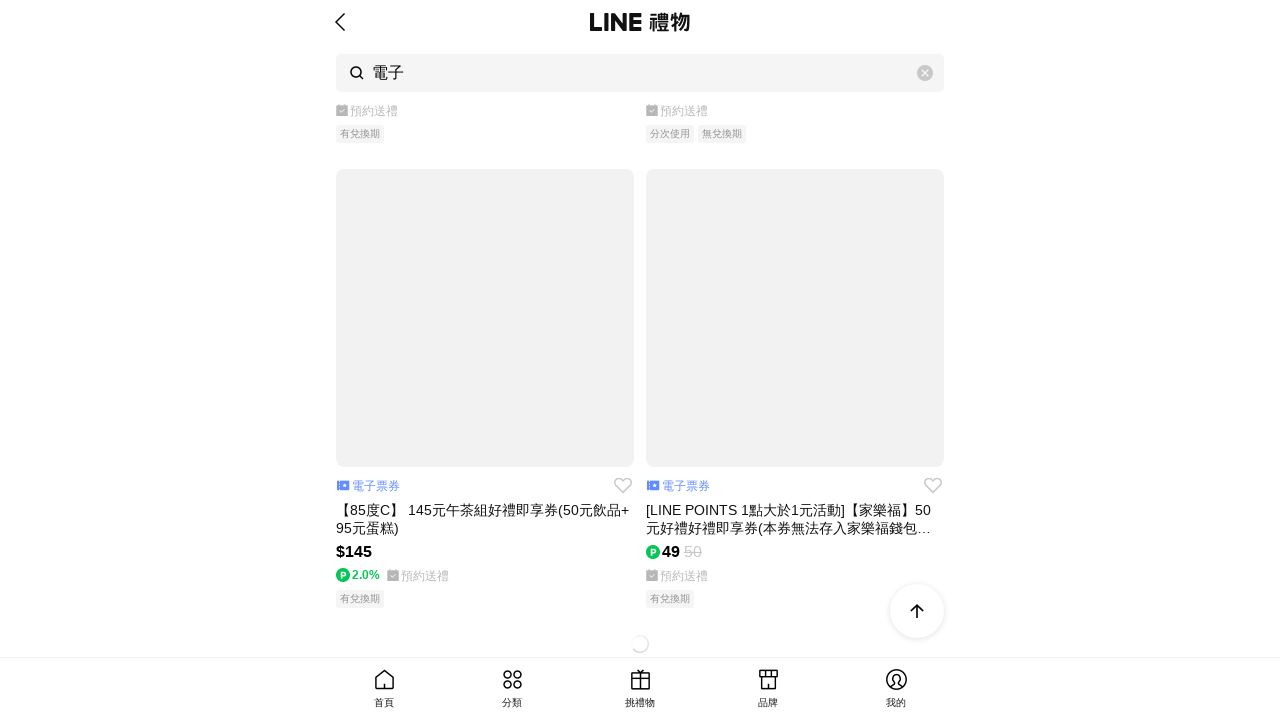

Waited 1 second for lazy loading to complete (iteration 9/10)
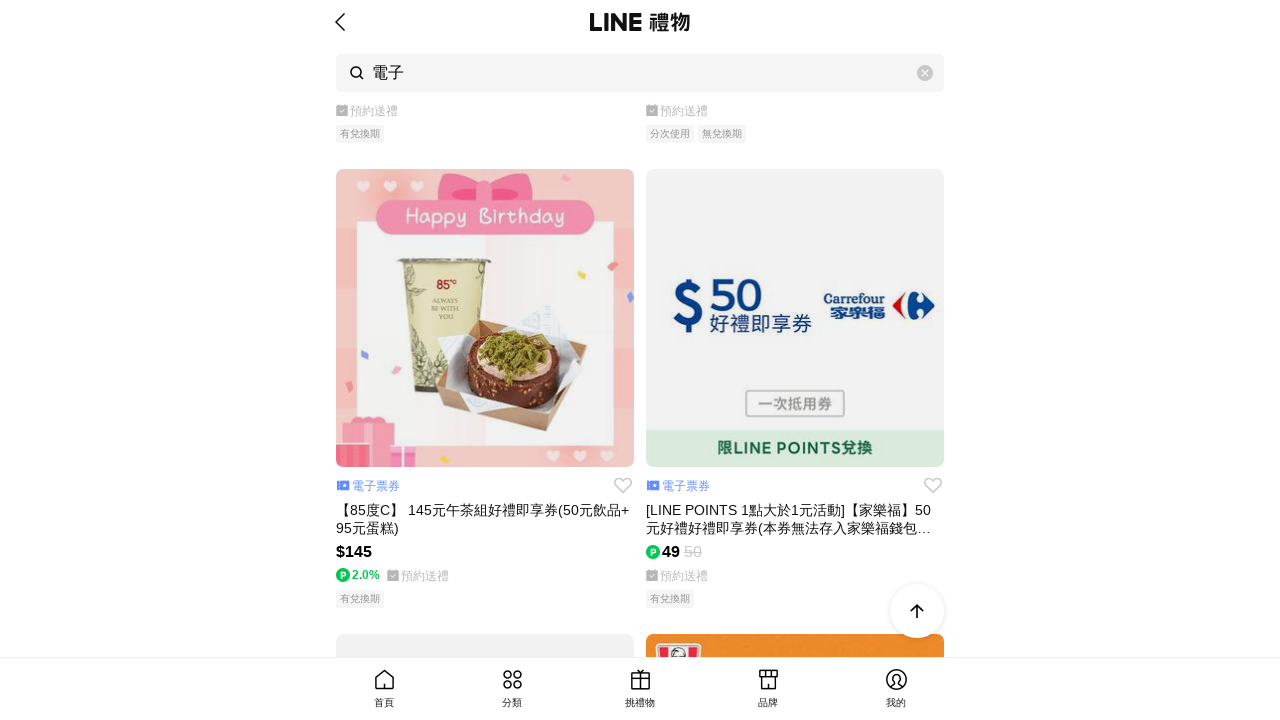

Scrolled to bottom of page (iteration 10/10)
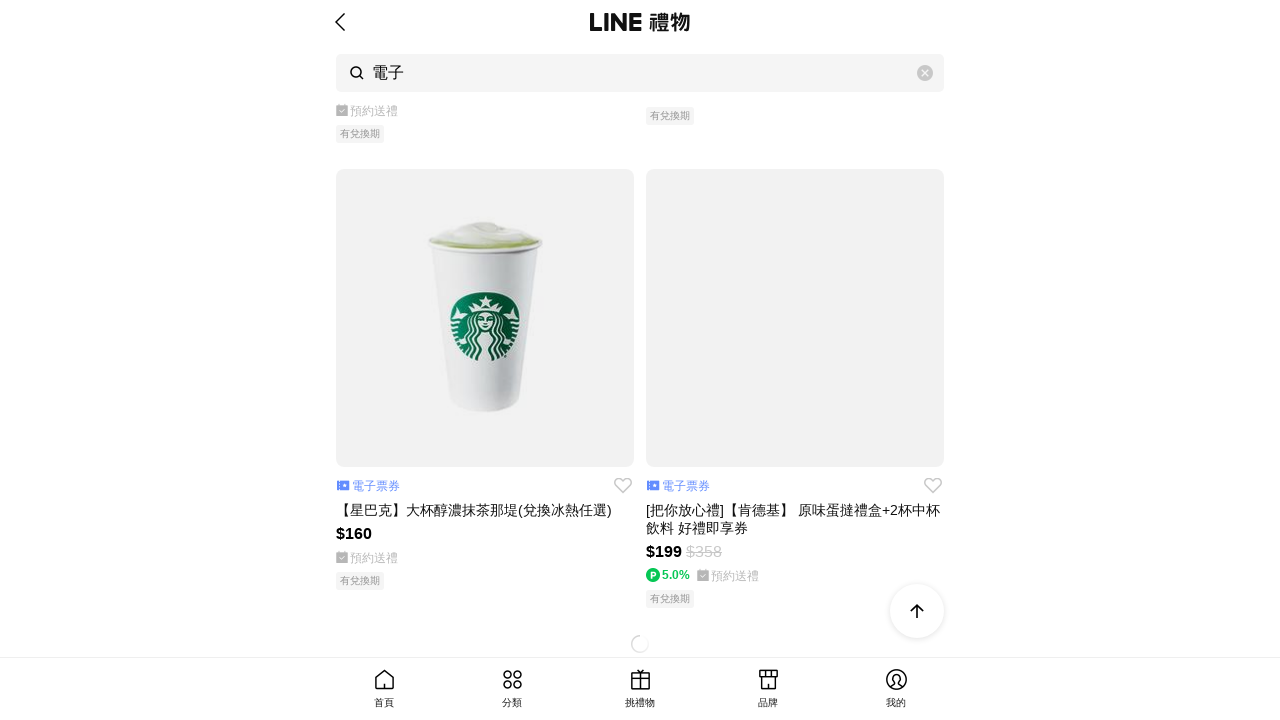

Waited 1 second for lazy loading to complete (iteration 10/10)
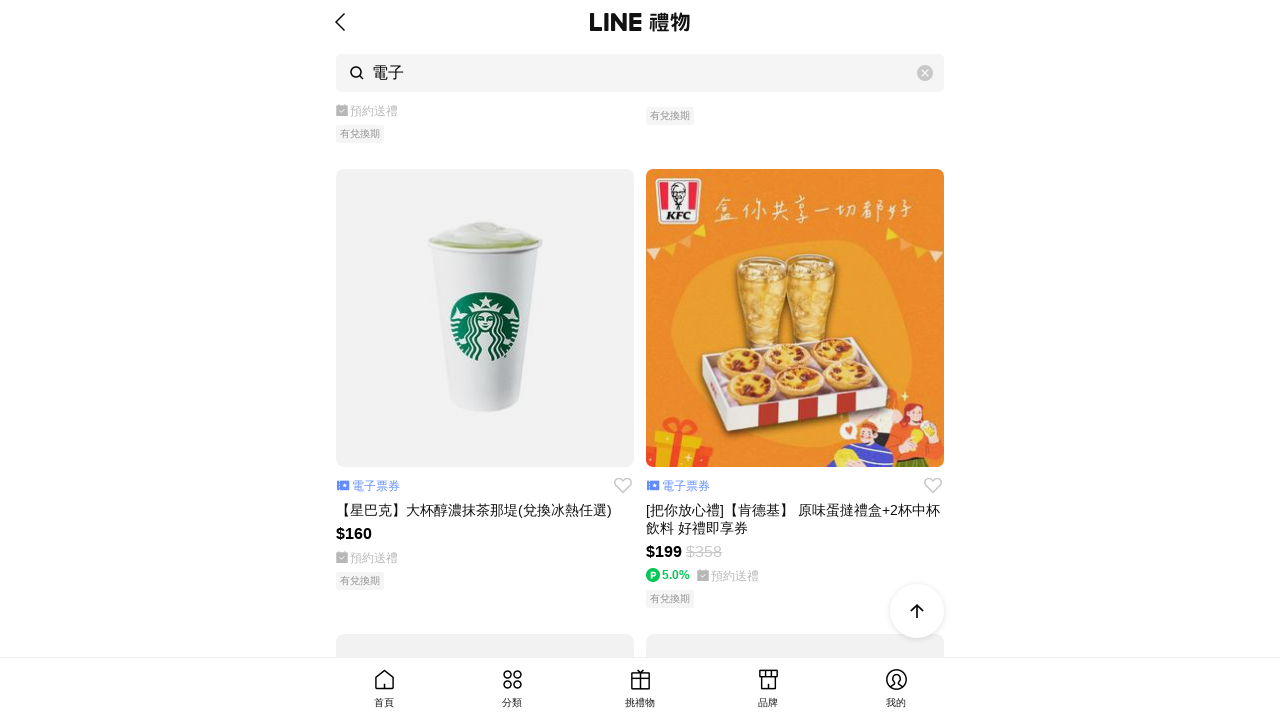

Verified product items are displayed after infinite scroll
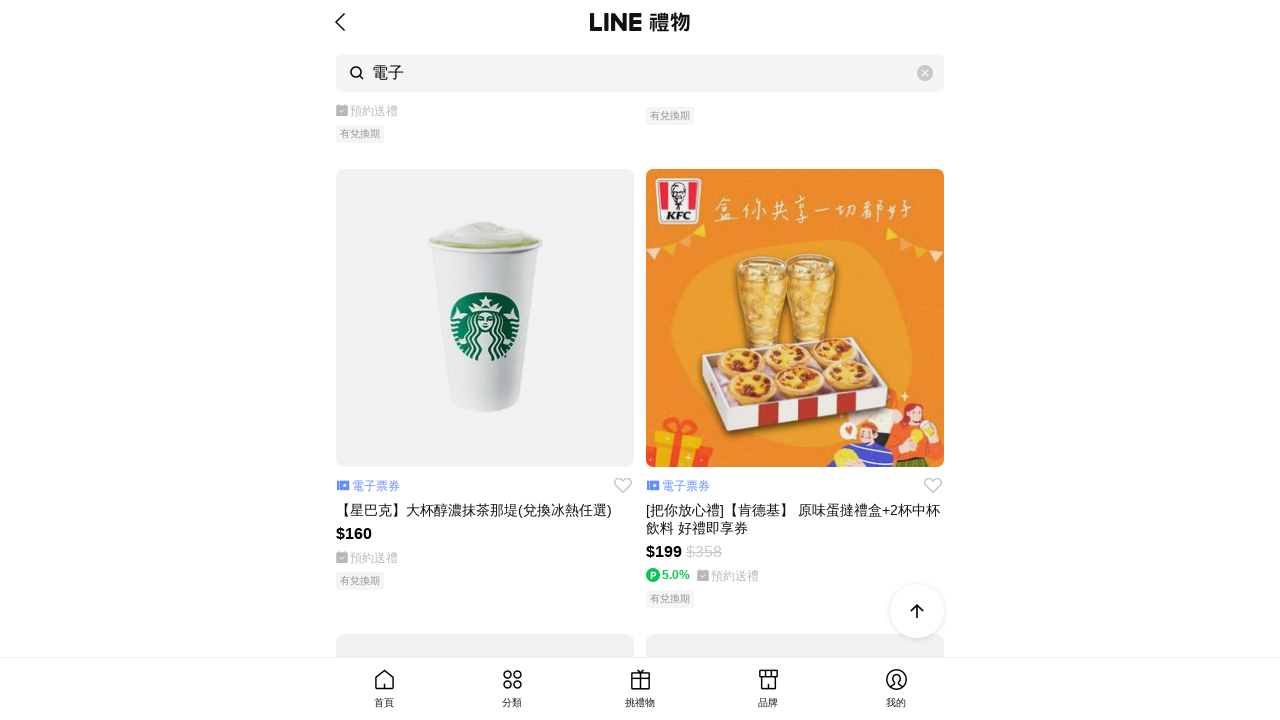

Verified product info areas are present
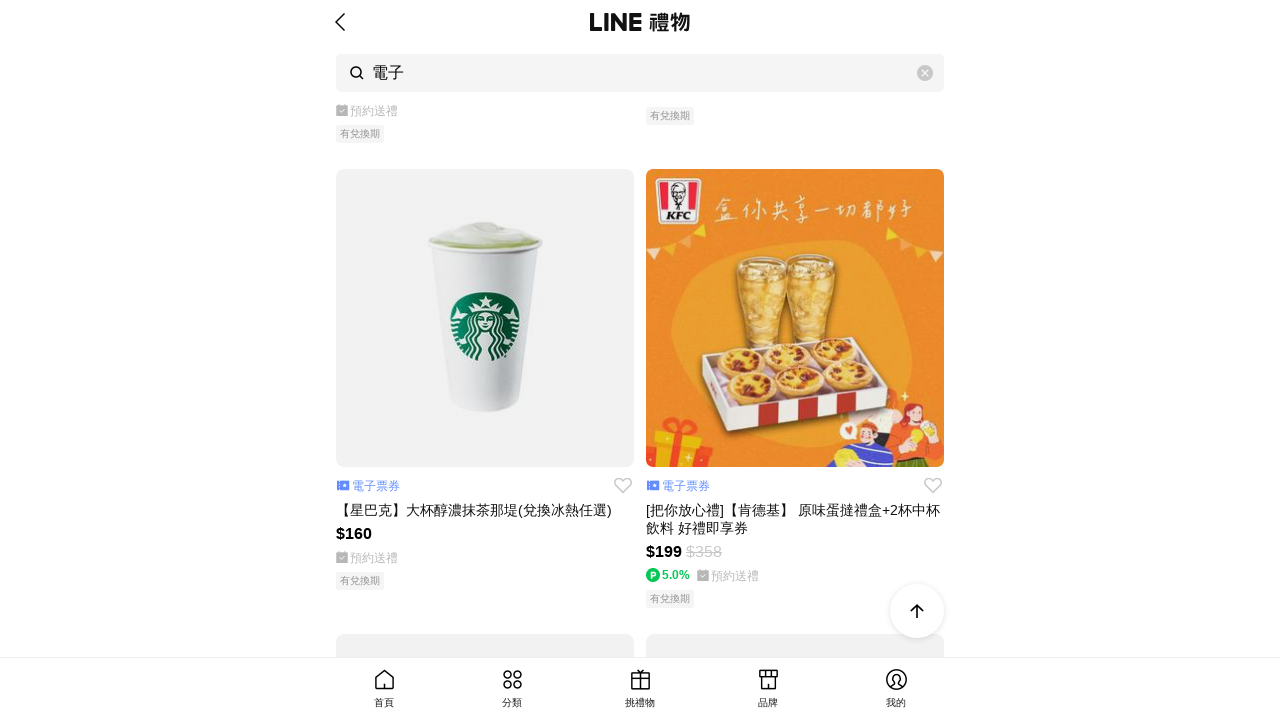

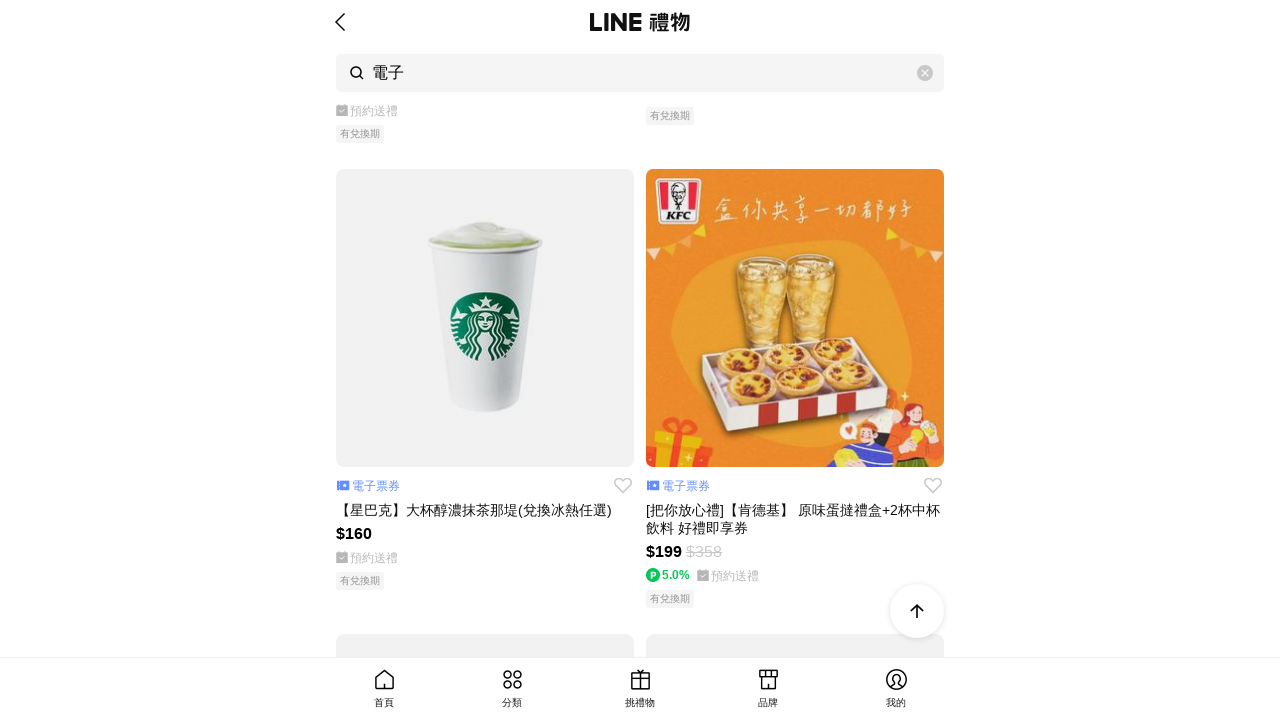